Tests opting out of A/B tests by adding the opt-out cookie before navigating to the A/B test page, then verifying the test is disabled.

Starting URL: http://the-internet.herokuapp.com

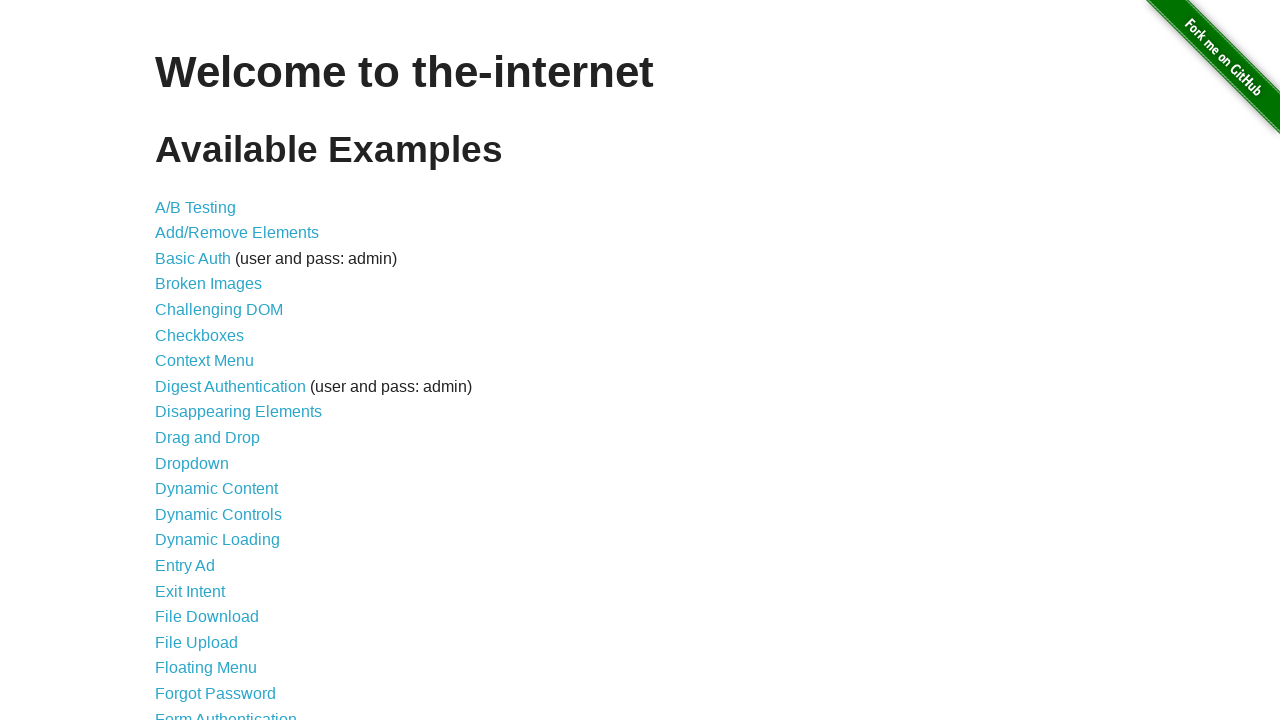

Added optimizelyOptOut cookie to opt out of A/B tests
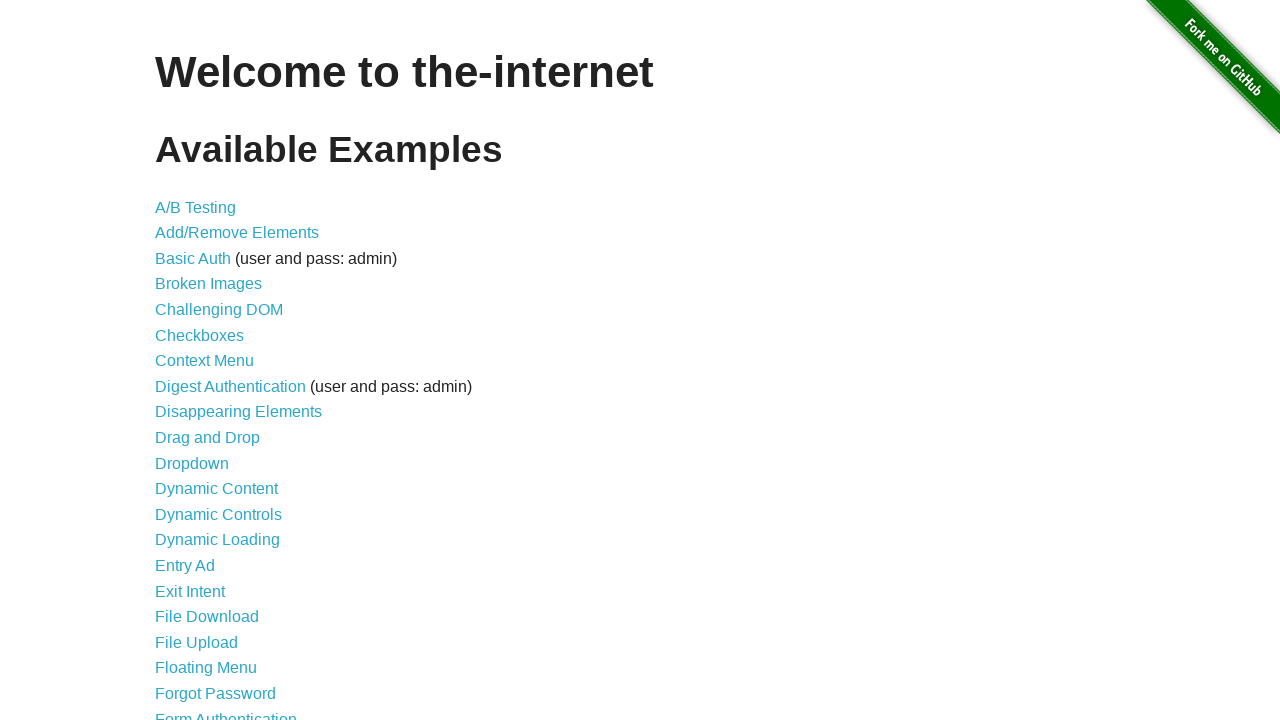

Navigated to A/B test page
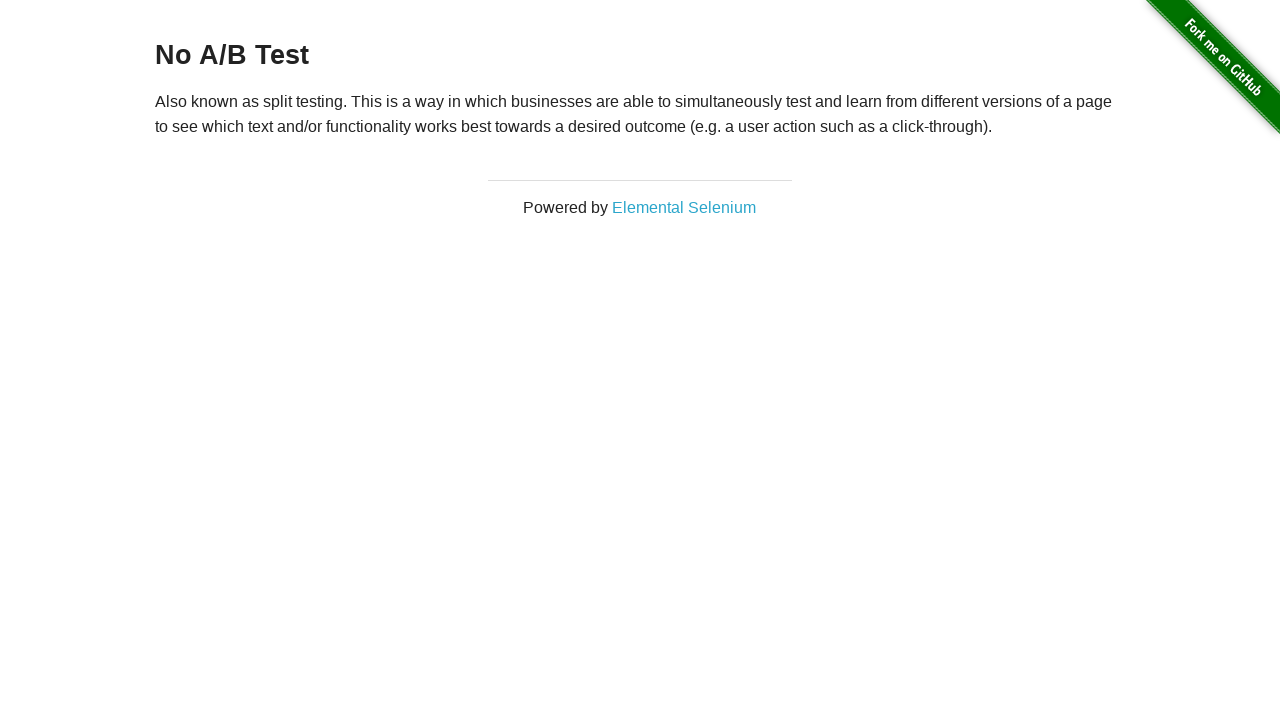

Waited for h3 heading to load
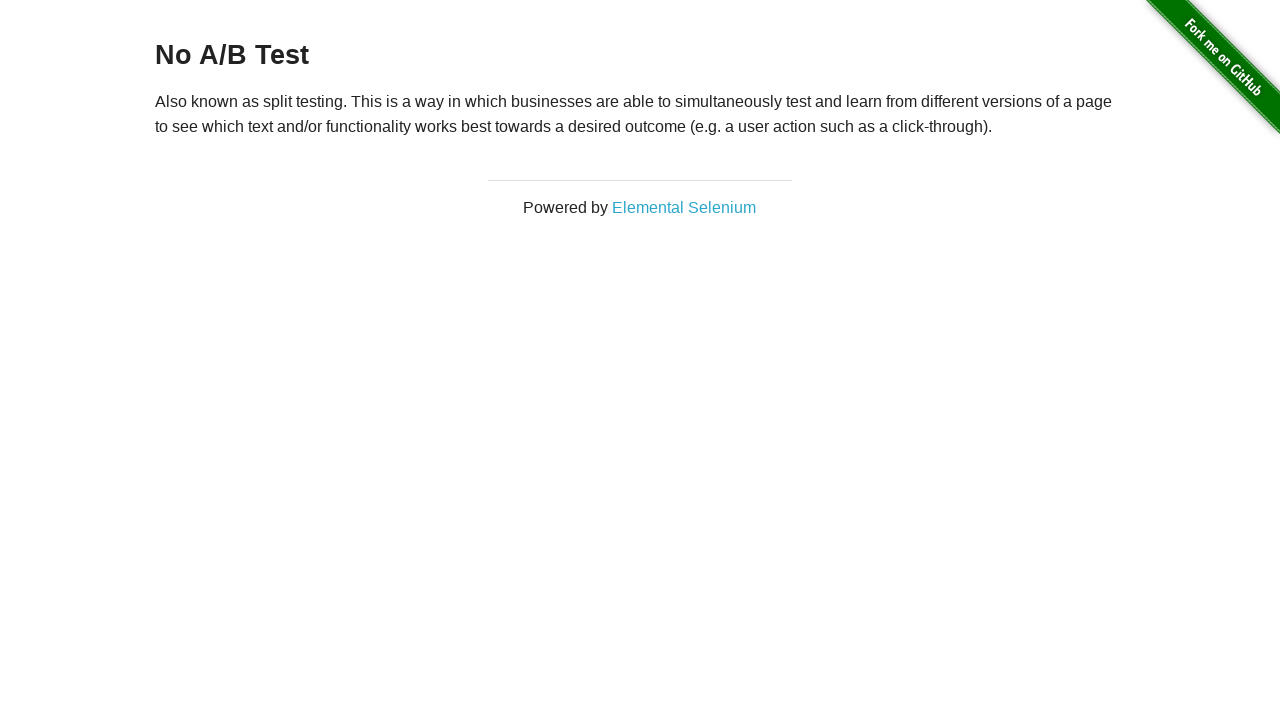

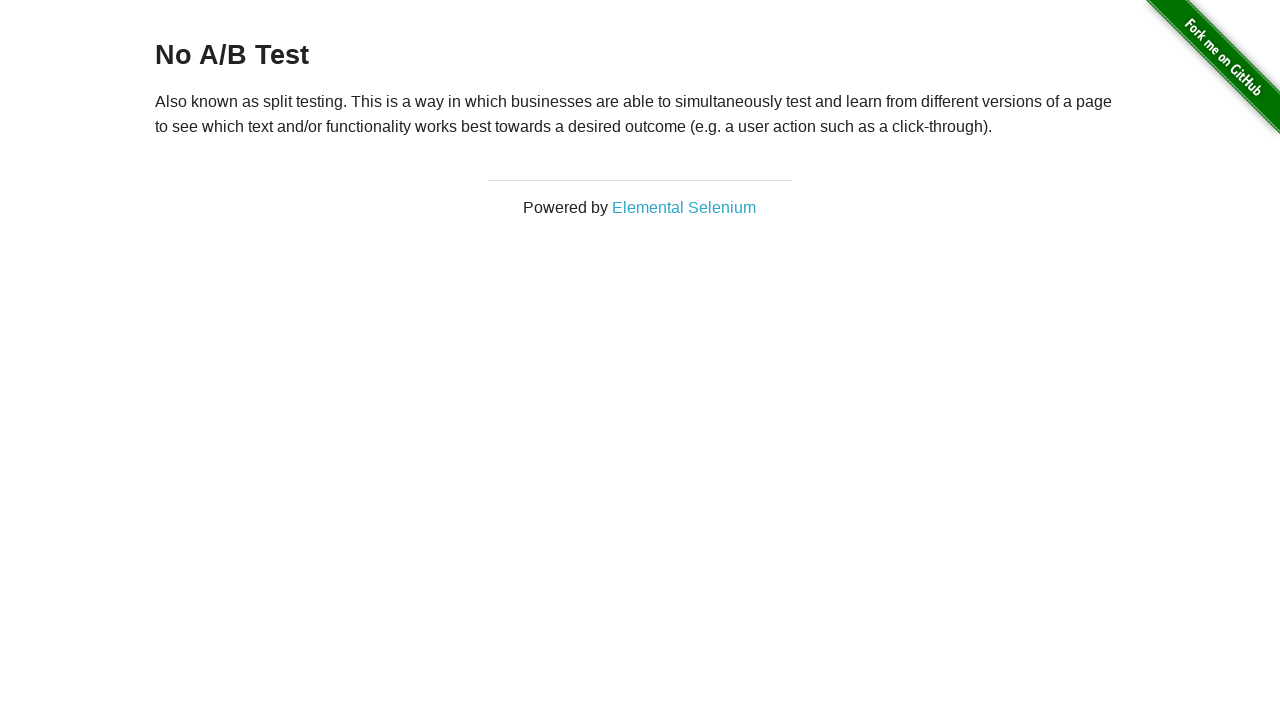